Tests text input functionality by clearing an input field, typing "SkyPro", and clicking a button that updates its text based on the input value.

Starting URL: http://uitestingplayground.com/textinput

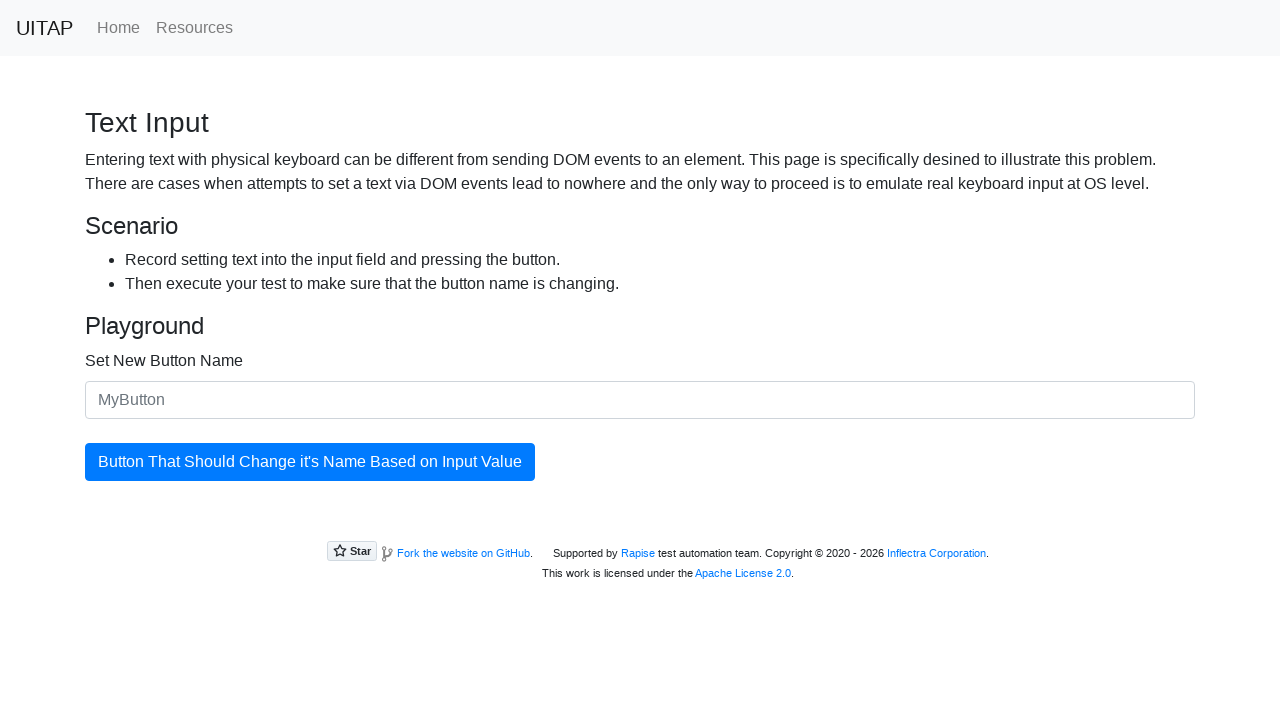

Cleared input field and entered 'SkyPro' on #newButtonName
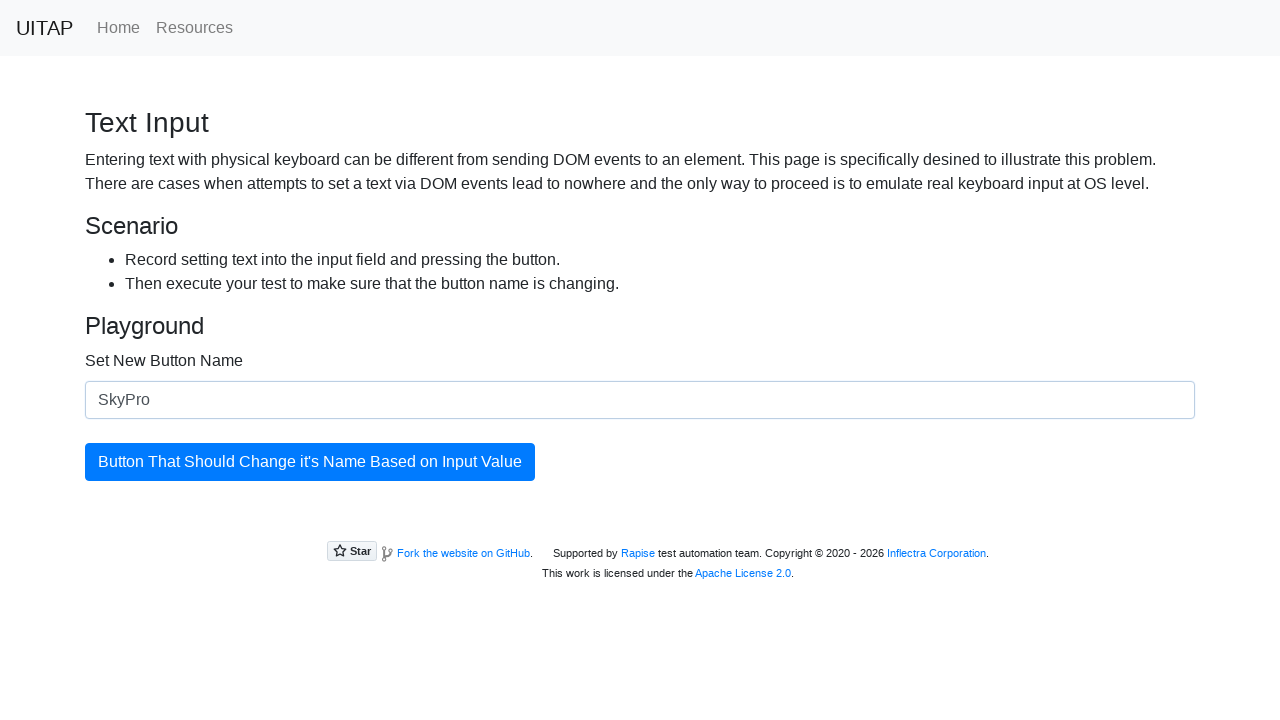

Clicked the button to update its text at (310, 462) on #updatingButton
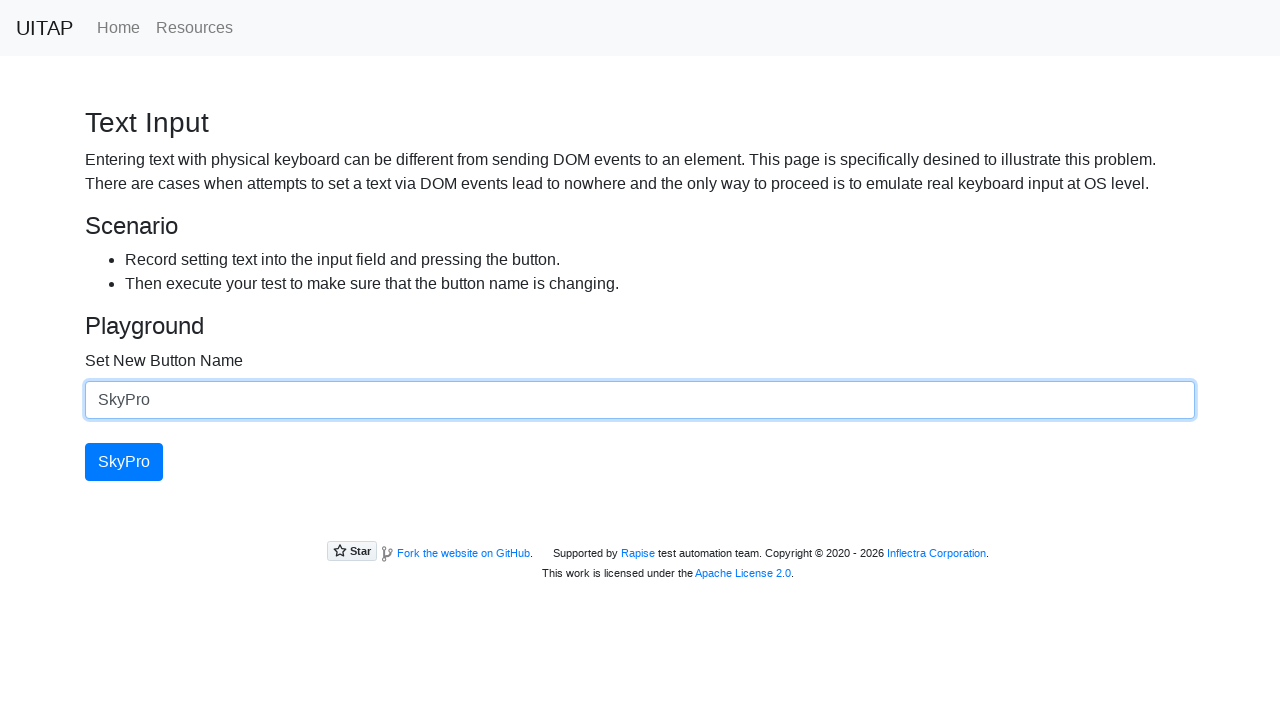

Button text successfully updated to 'SkyPro'
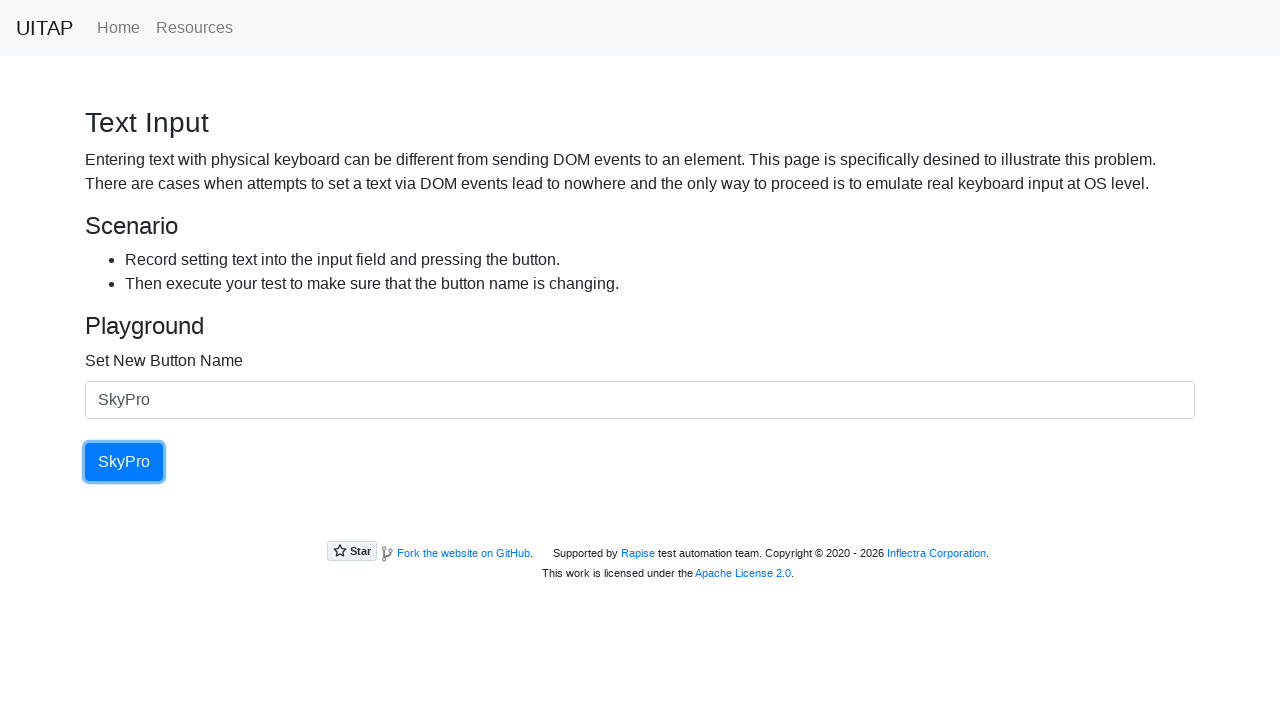

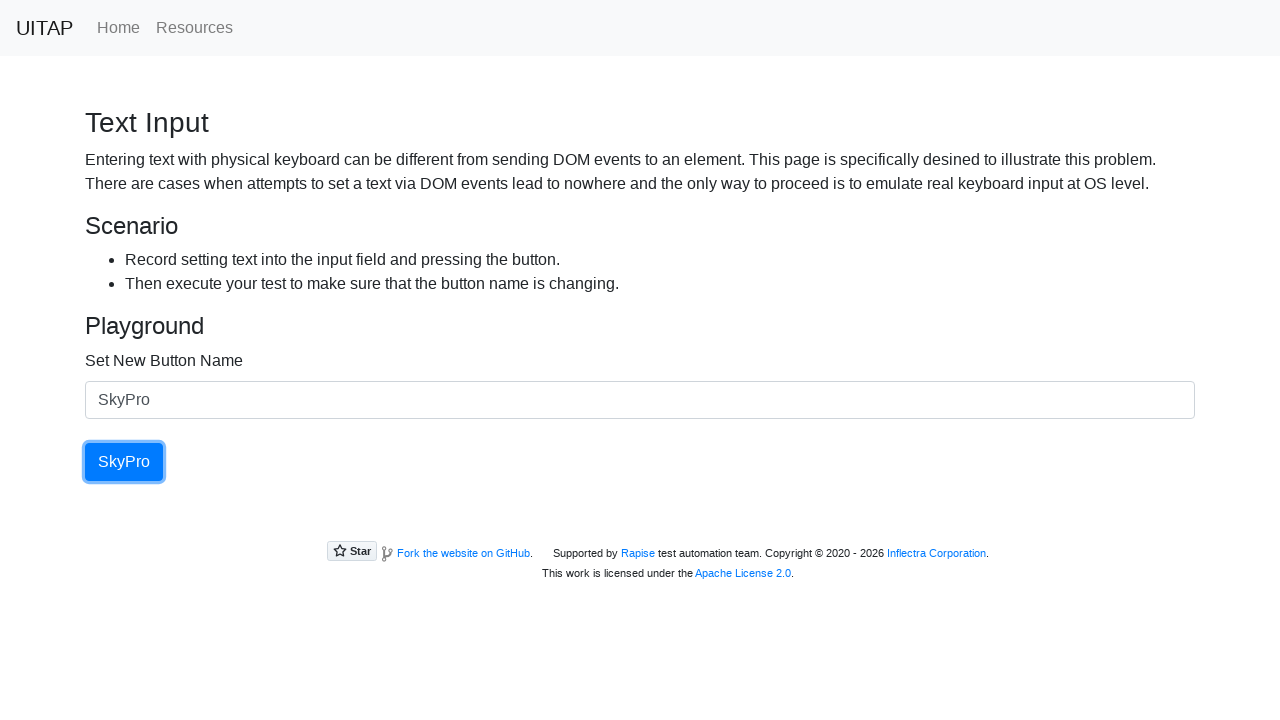